Tests checkbox functionality by clicking a basic checkbox and verifying the status of an AJAX checkbox

Starting URL: https://www.leafground.com/checkbox.xhtml

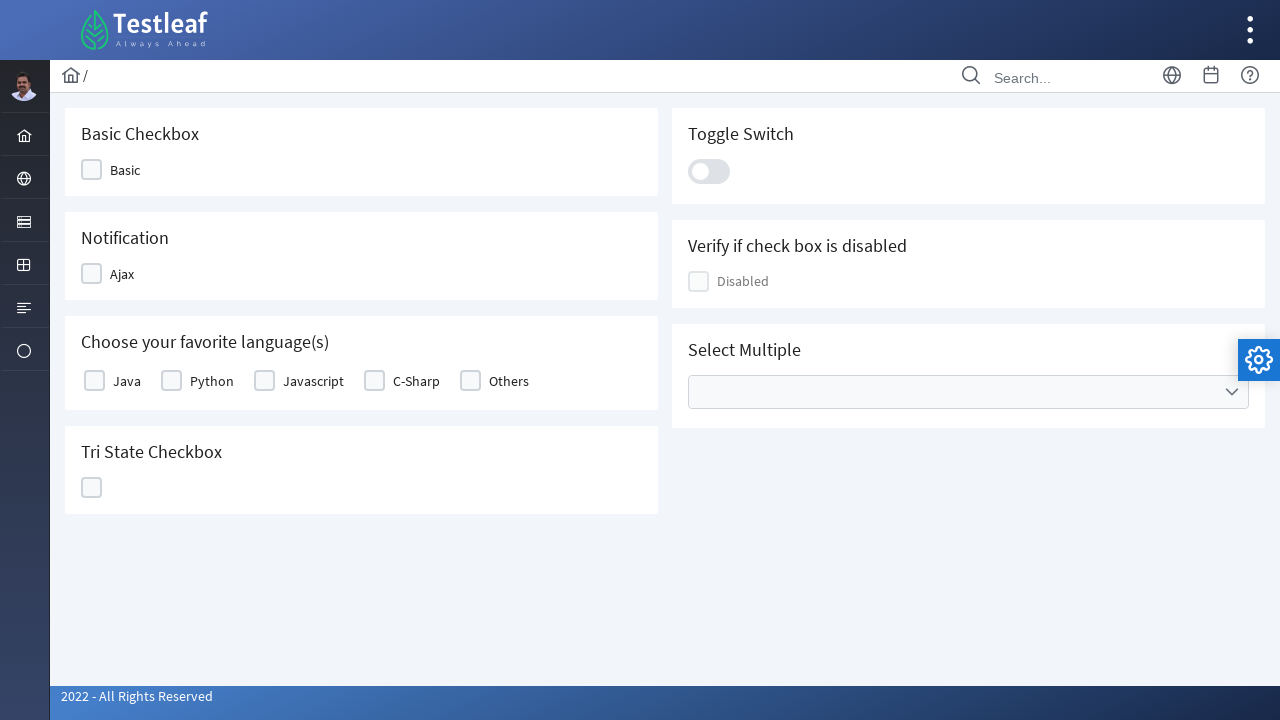

Clicked the basic checkbox at (92, 170) on xpath=//*[@id="j_idt87:j_idt89"]/div[2]
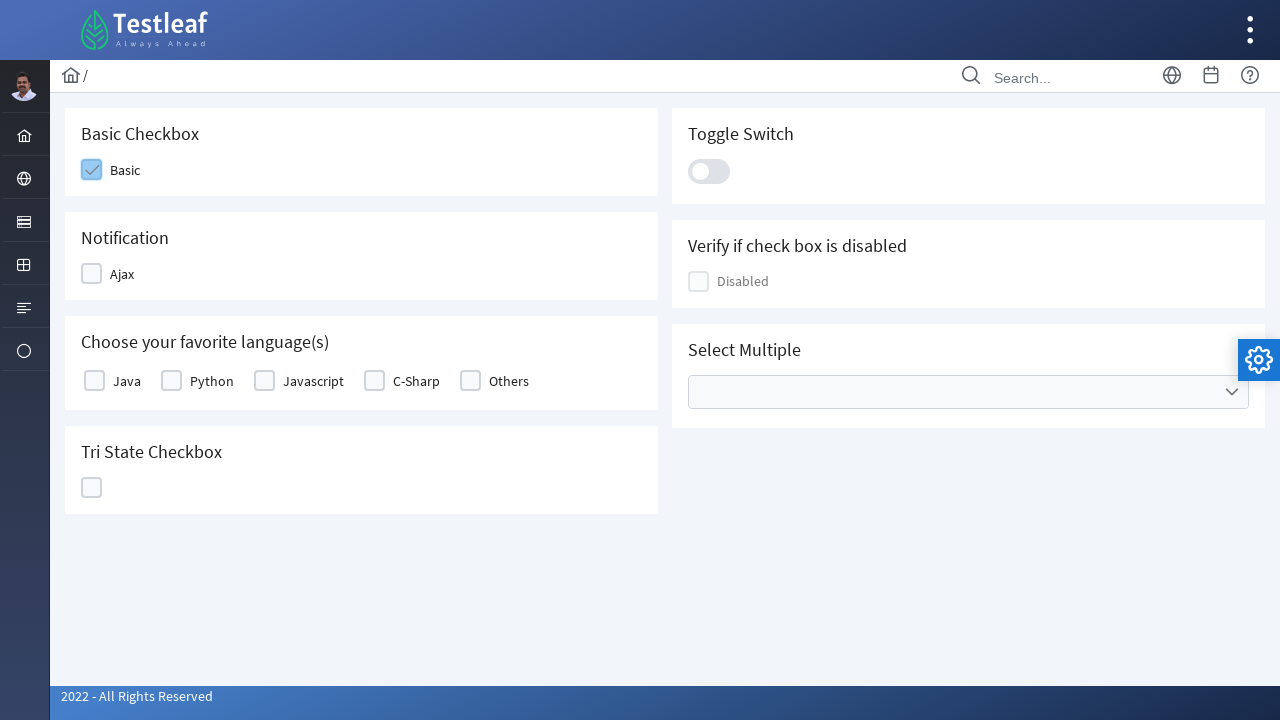

Located the AJAX checkbox element
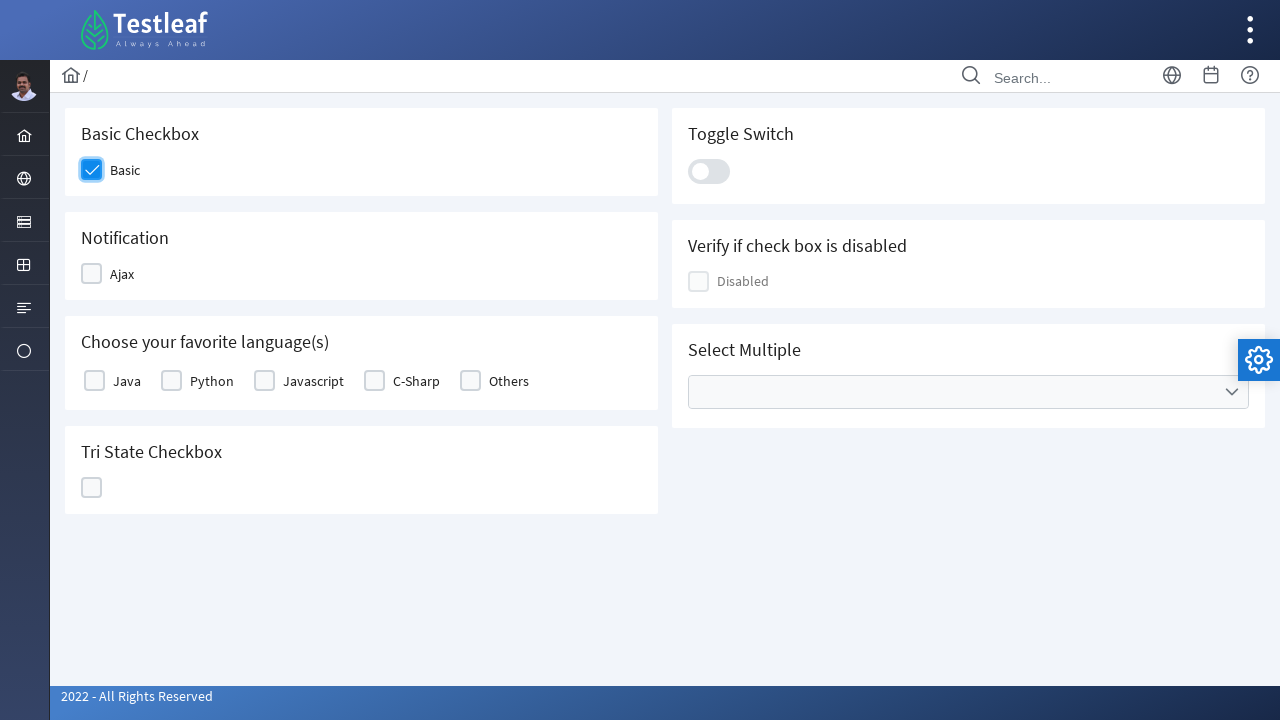

Verified AJAX checkbox status: False
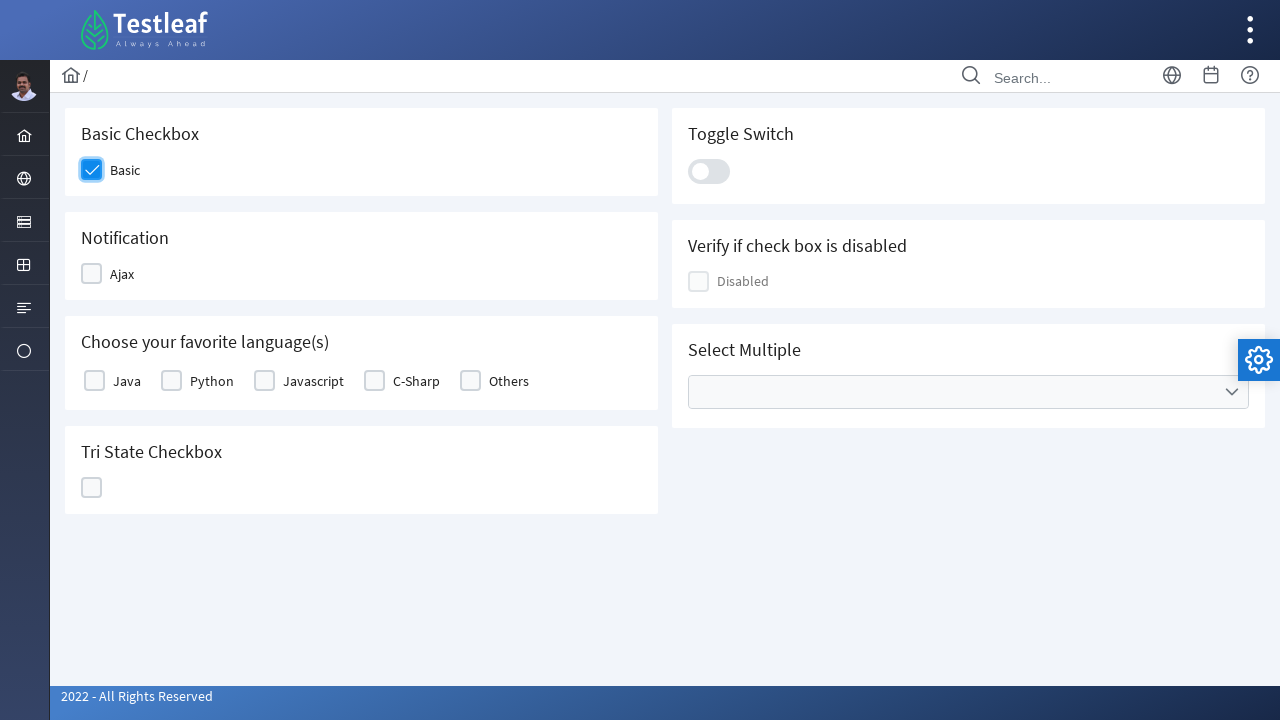

Printed AJAX checkbox status: False
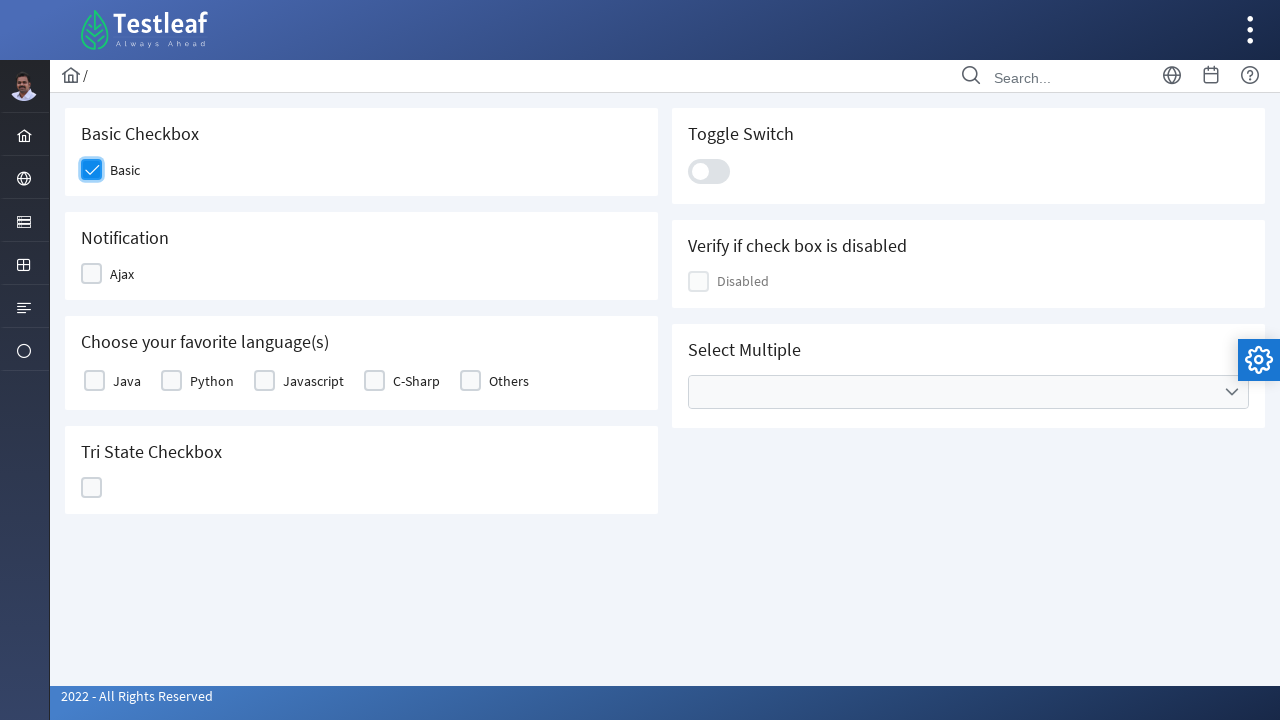

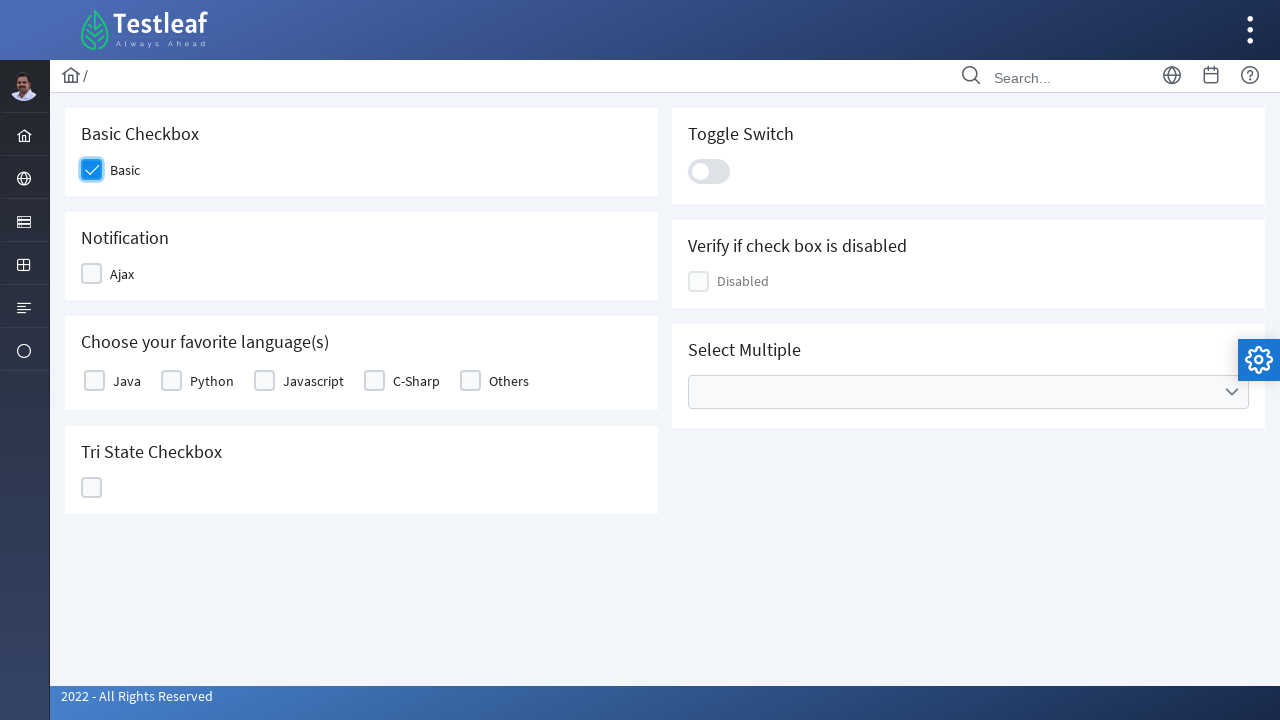